Tests closing a fake modal dialog by clicking on the background via JavaScript

Starting URL: https://testpages.eviltester.com/styled/alerts/fake-alert-test.html

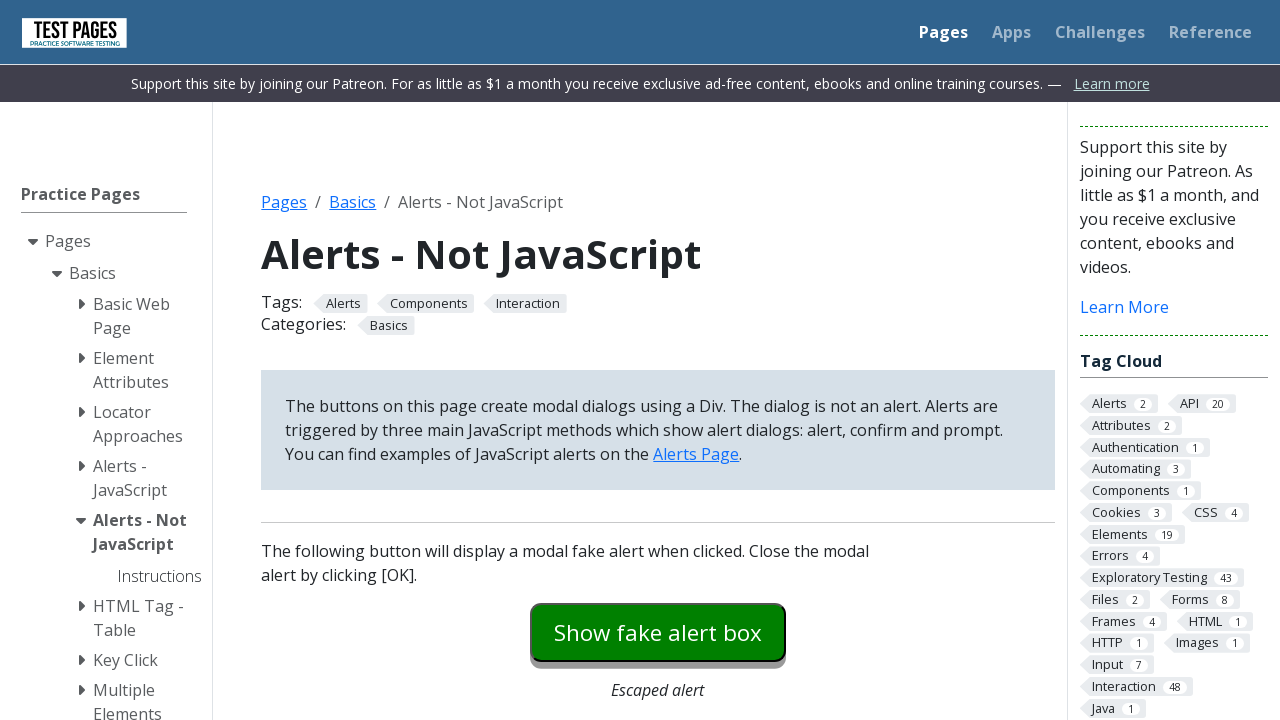

Clicked modal dialog button to open fake alert at (658, 360) on #modaldialog
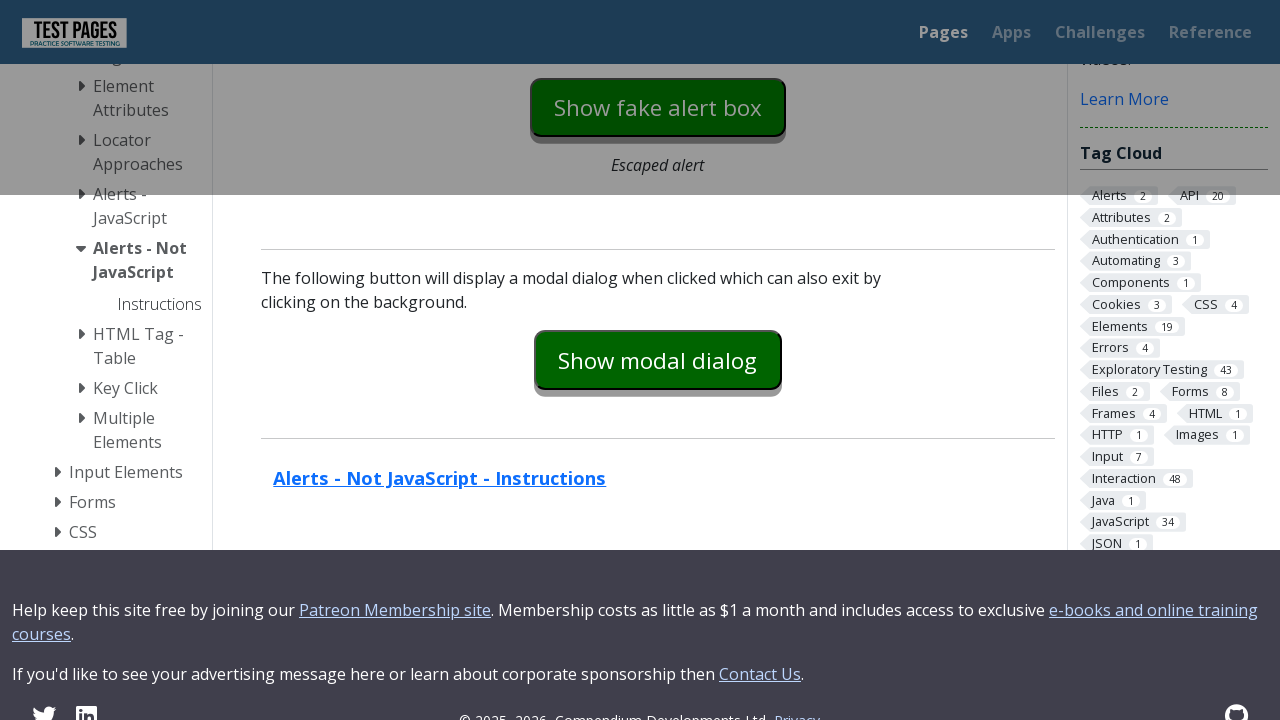

Clicked faded background via JavaScript to close modal
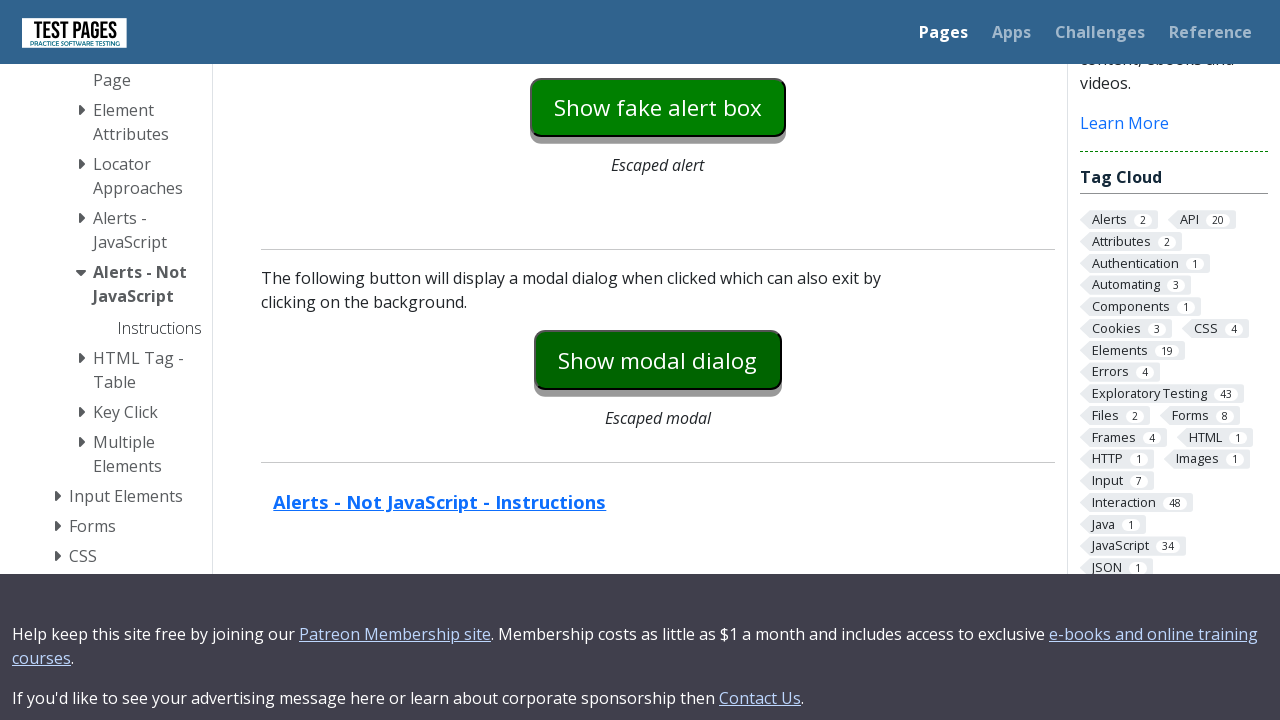

Verified dialog text is hidden after background click
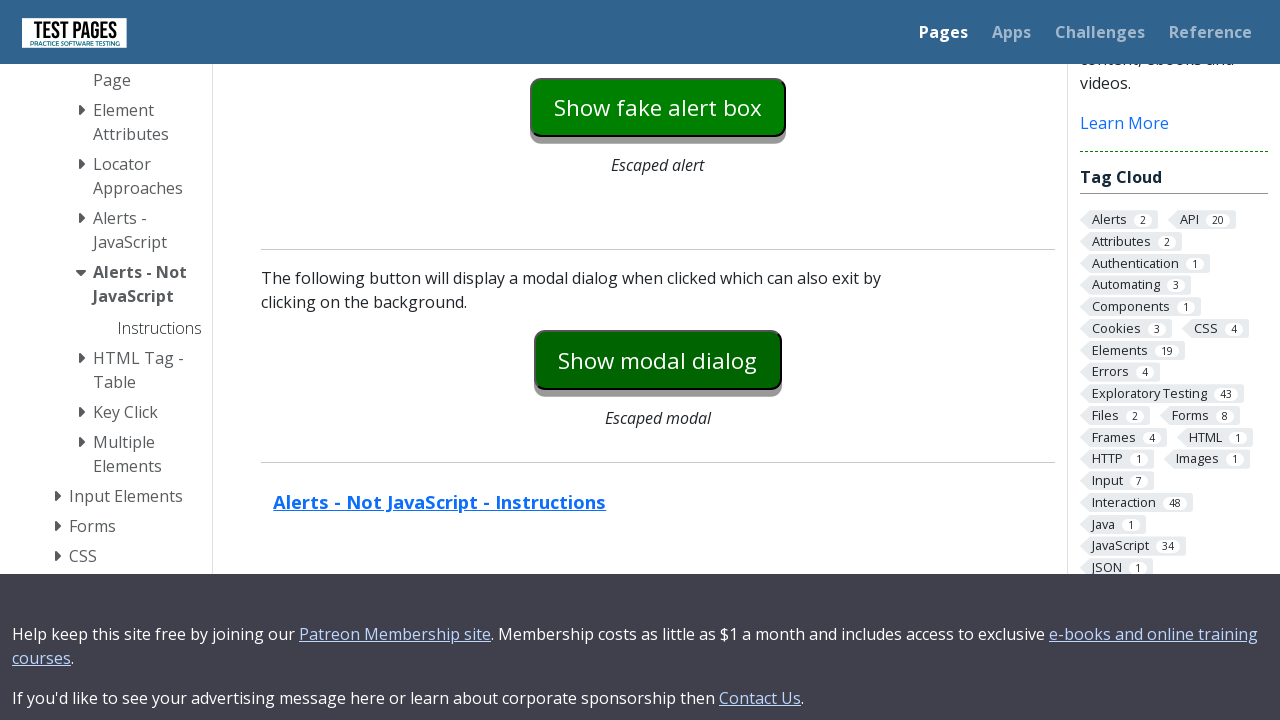

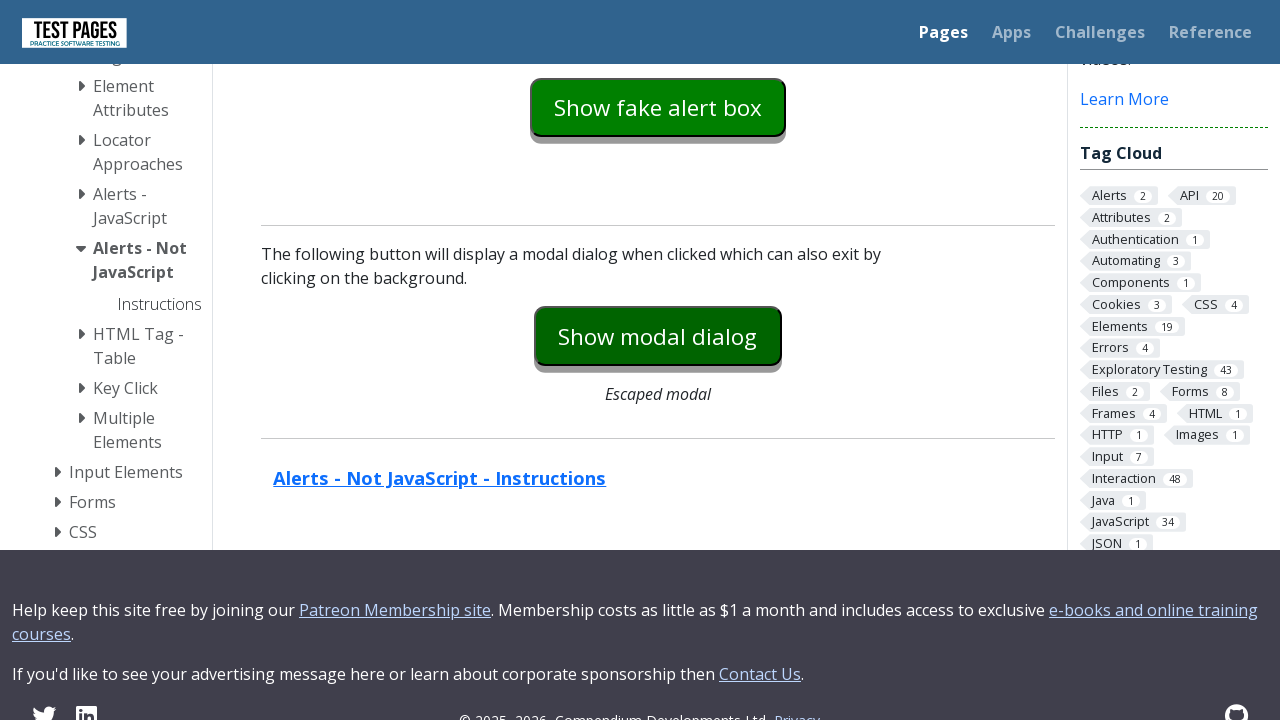